Tests alert handling functionality by triggering timer-based and confirmation alerts, accepting them, and handling page refresh scenarios

Starting URL: https://demoqa.com/alerts

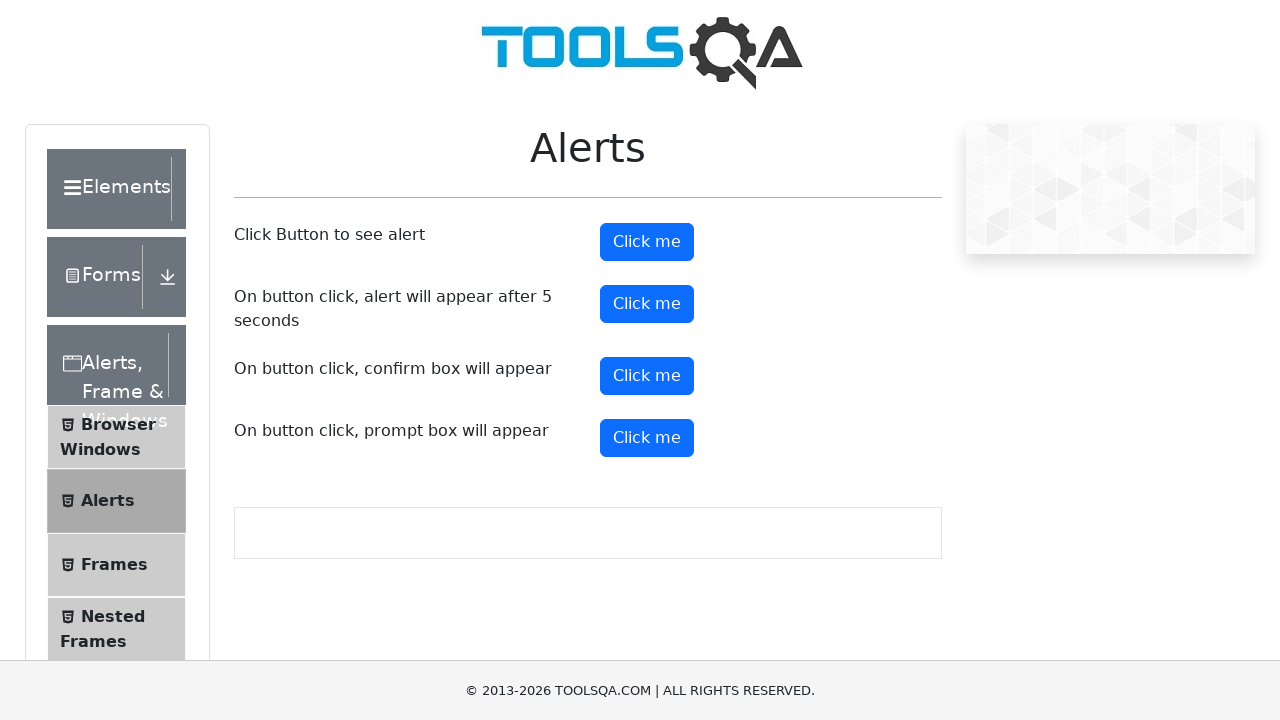

Clicked the timer alert button to trigger alert after 5 seconds at (647, 304) on #timerAlertButton
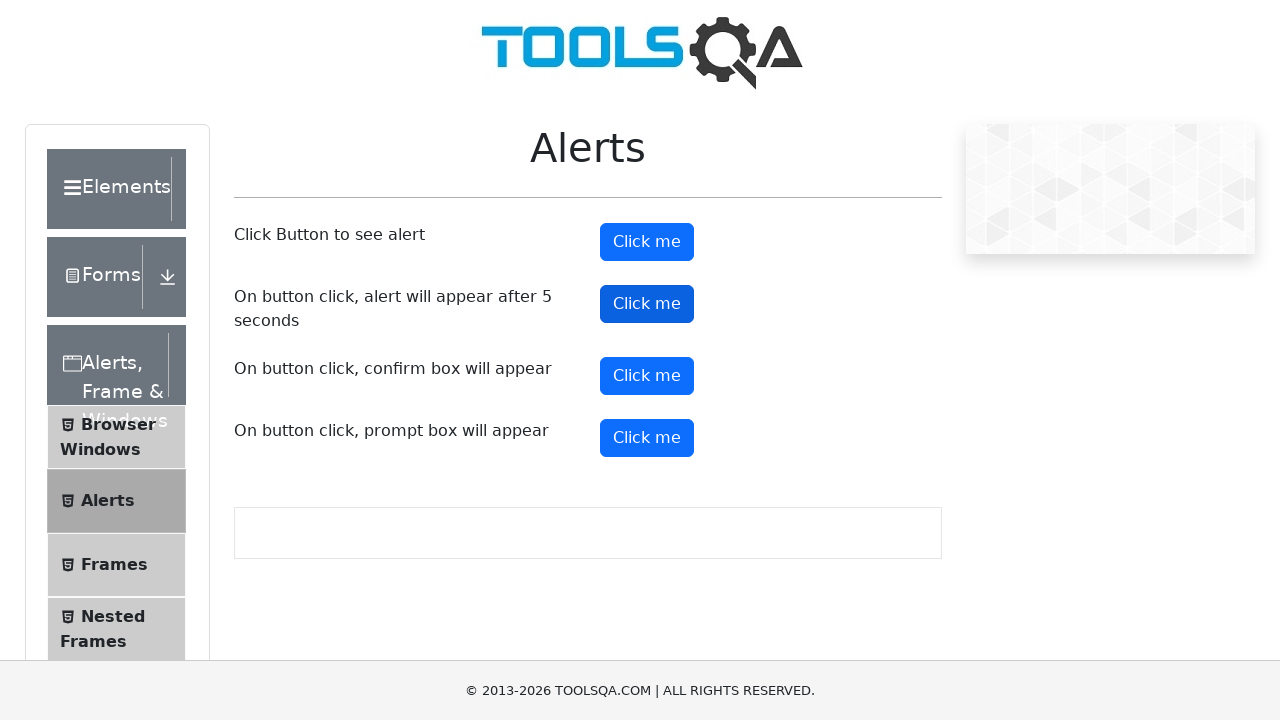

Waited 5 seconds for timer-based alert to appear
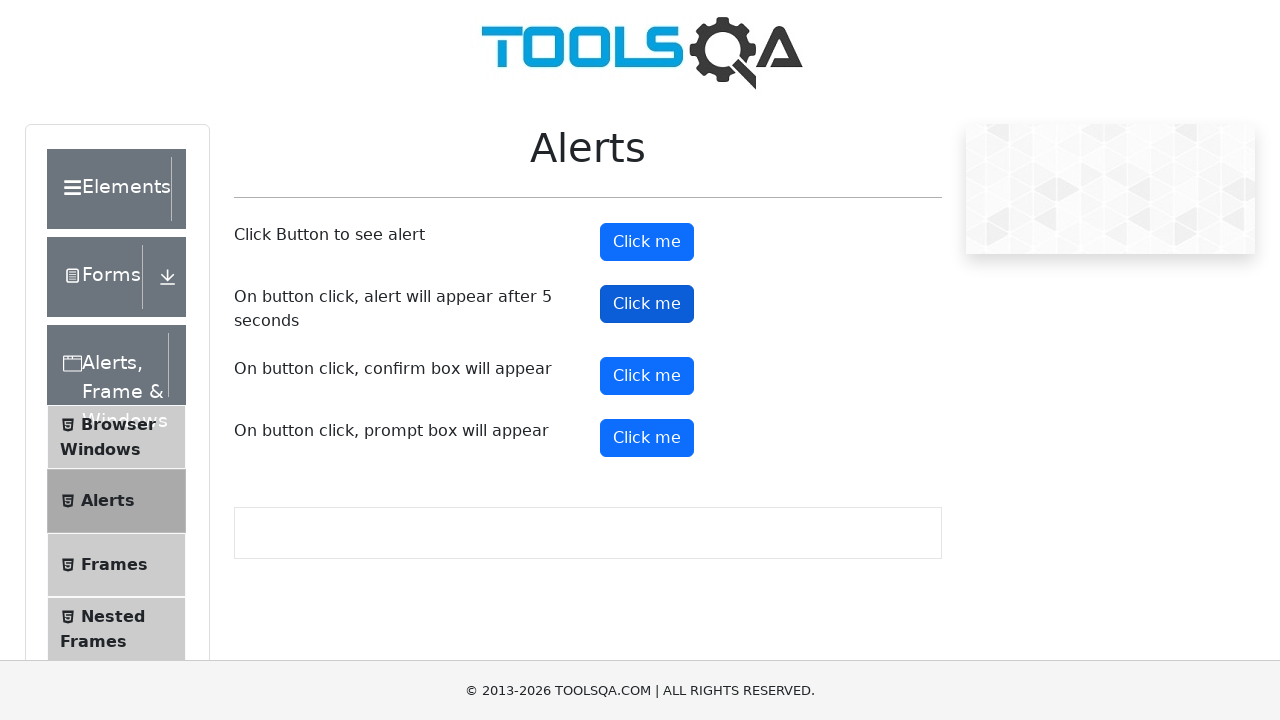

Set up dialog handler to automatically accept alerts
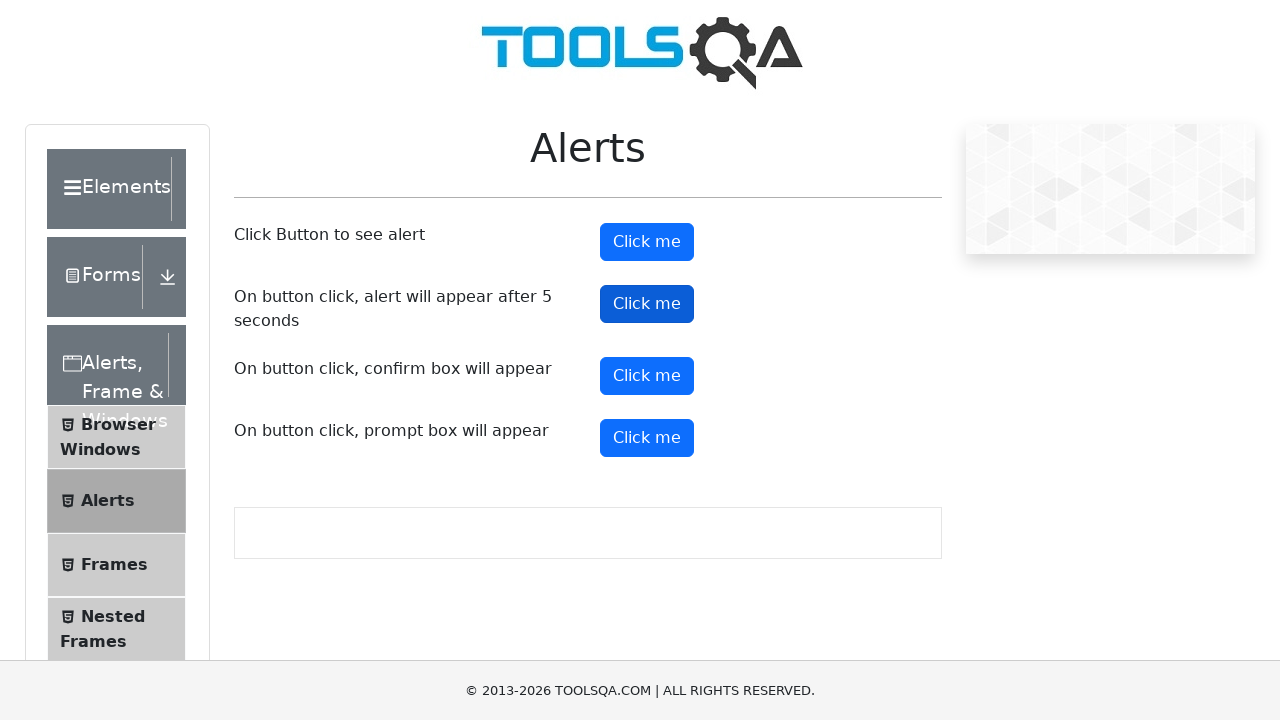

Clicked the confirmation button to trigger alert at (647, 376) on #confirmButton
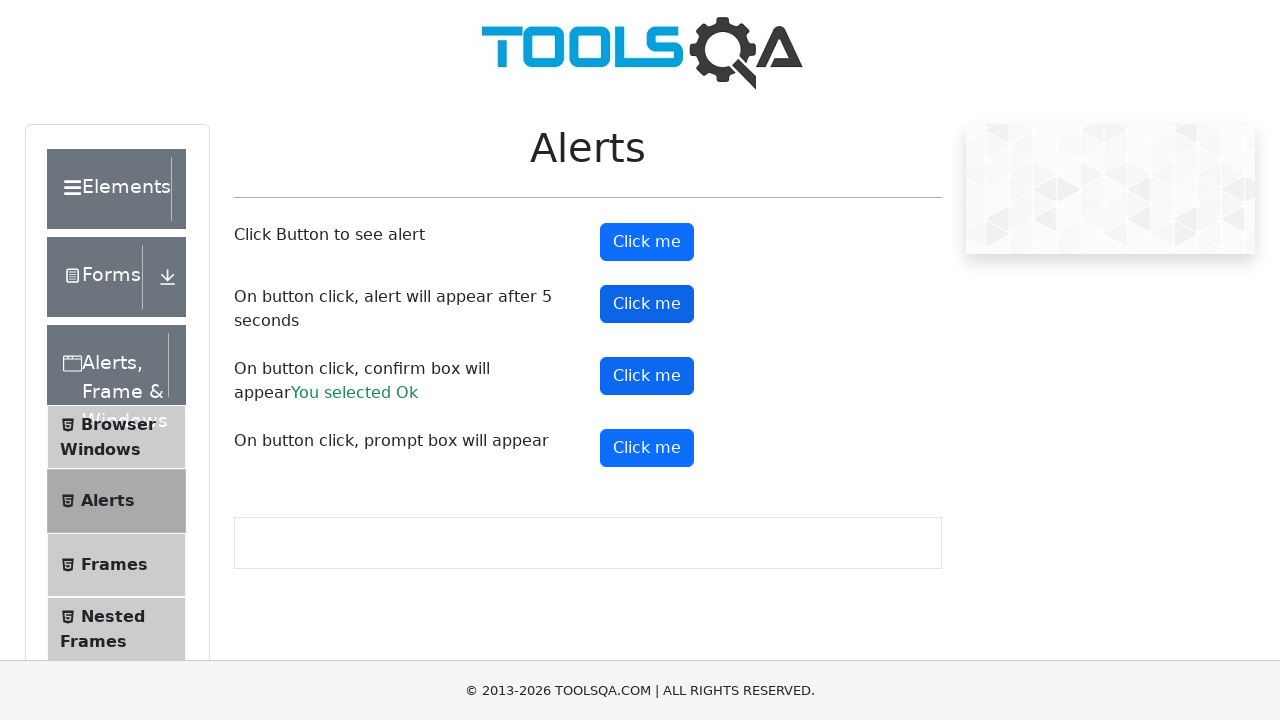

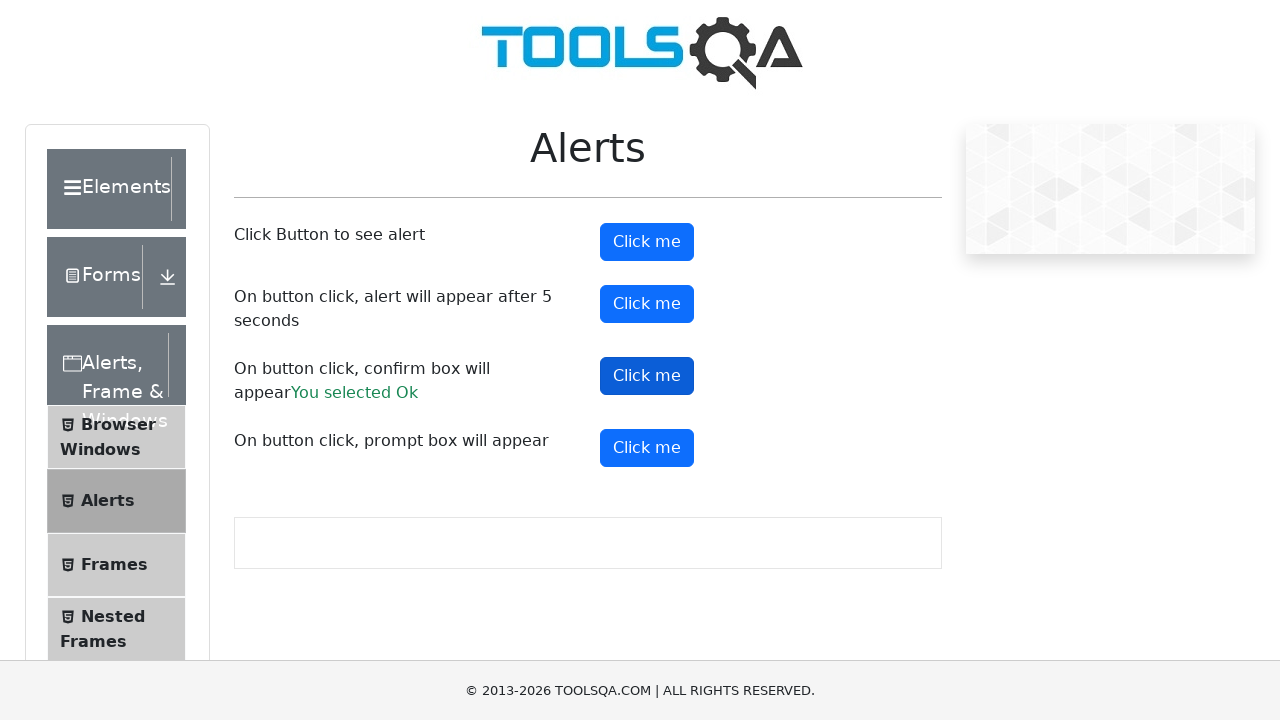